Tests that the main section and footer become visible after adding an item

Starting URL: https://demo.playwright.dev/todomvc

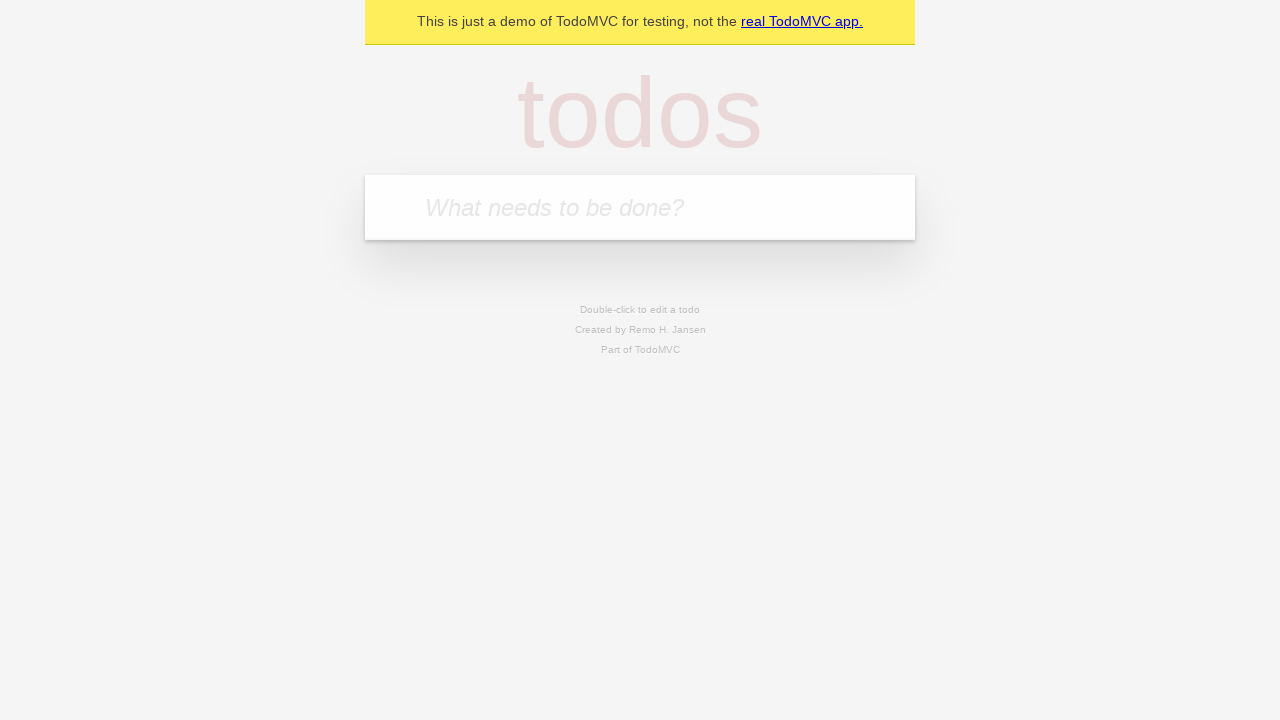

Filled new todo input with 'buy some cheese' on .new-todo
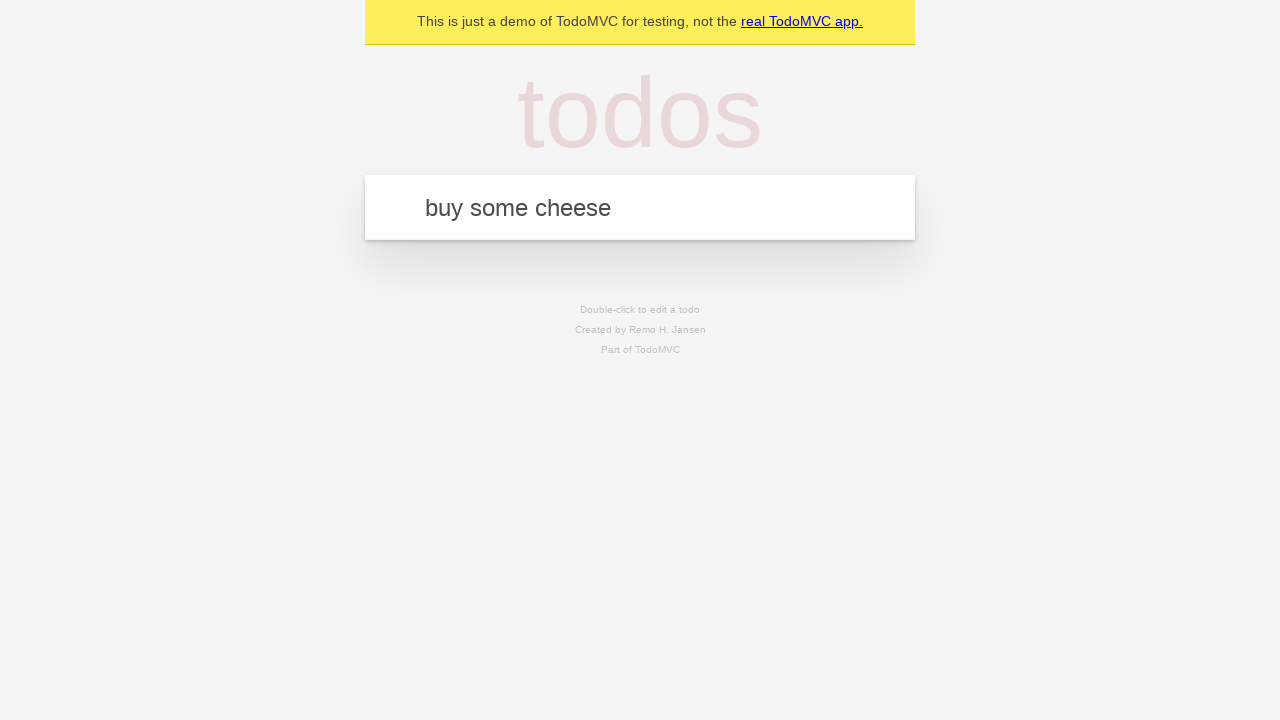

Pressed Enter to add the todo item on .new-todo
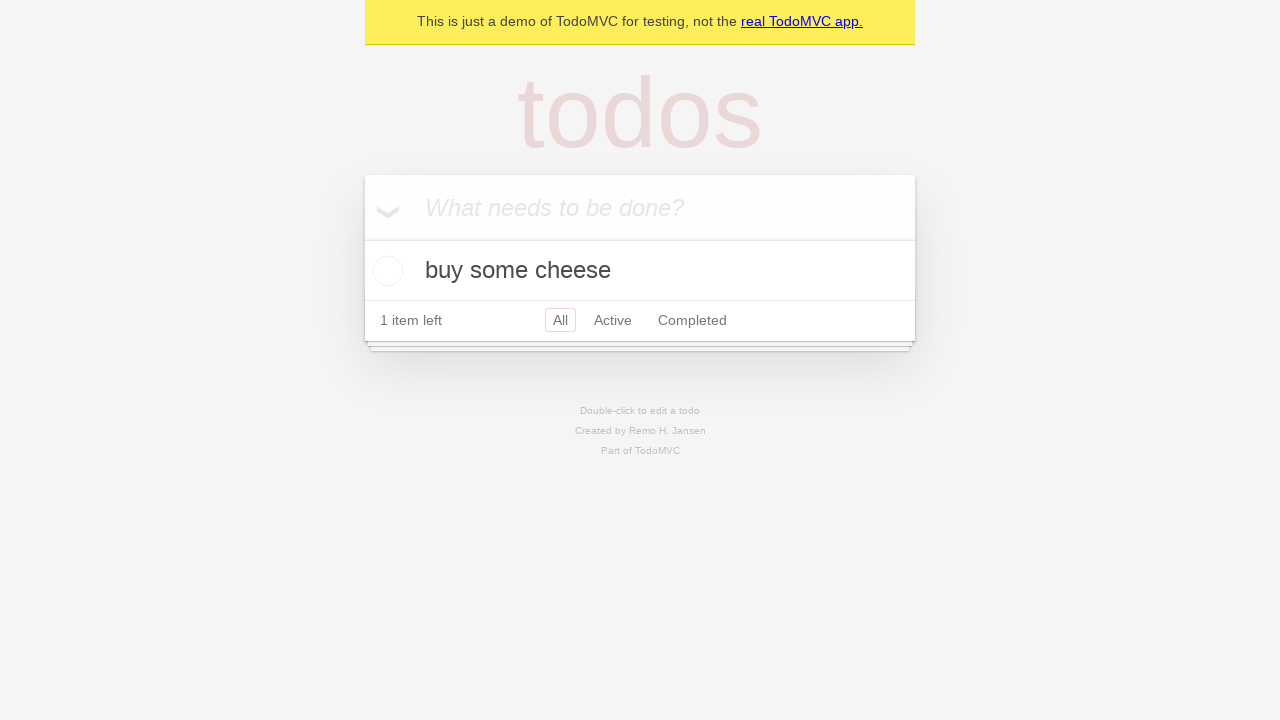

Main section became visible after adding item
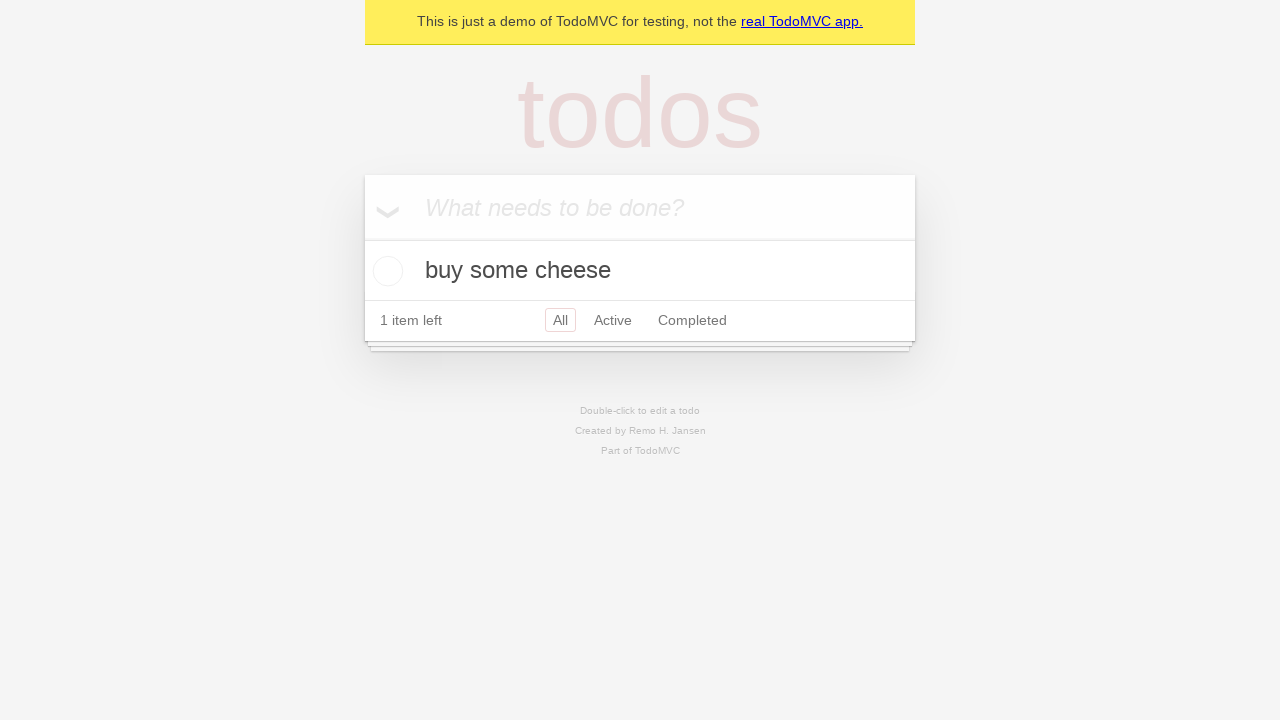

Footer section became visible after adding item
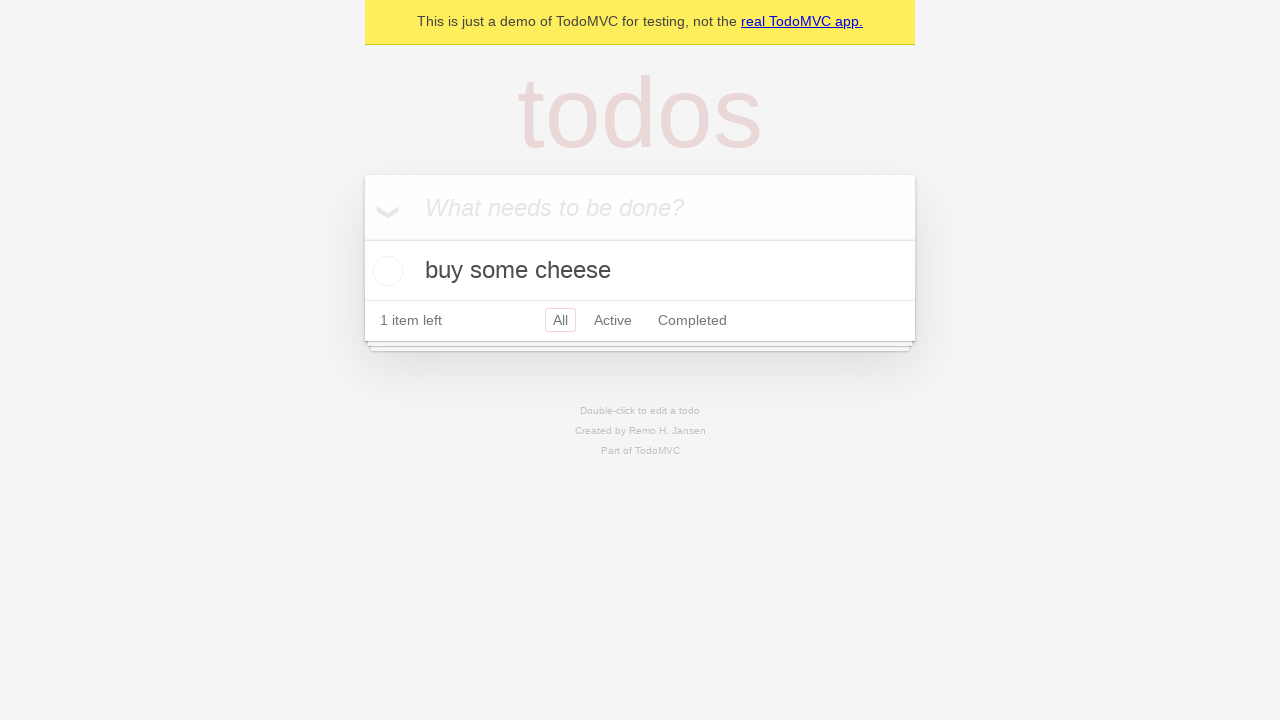

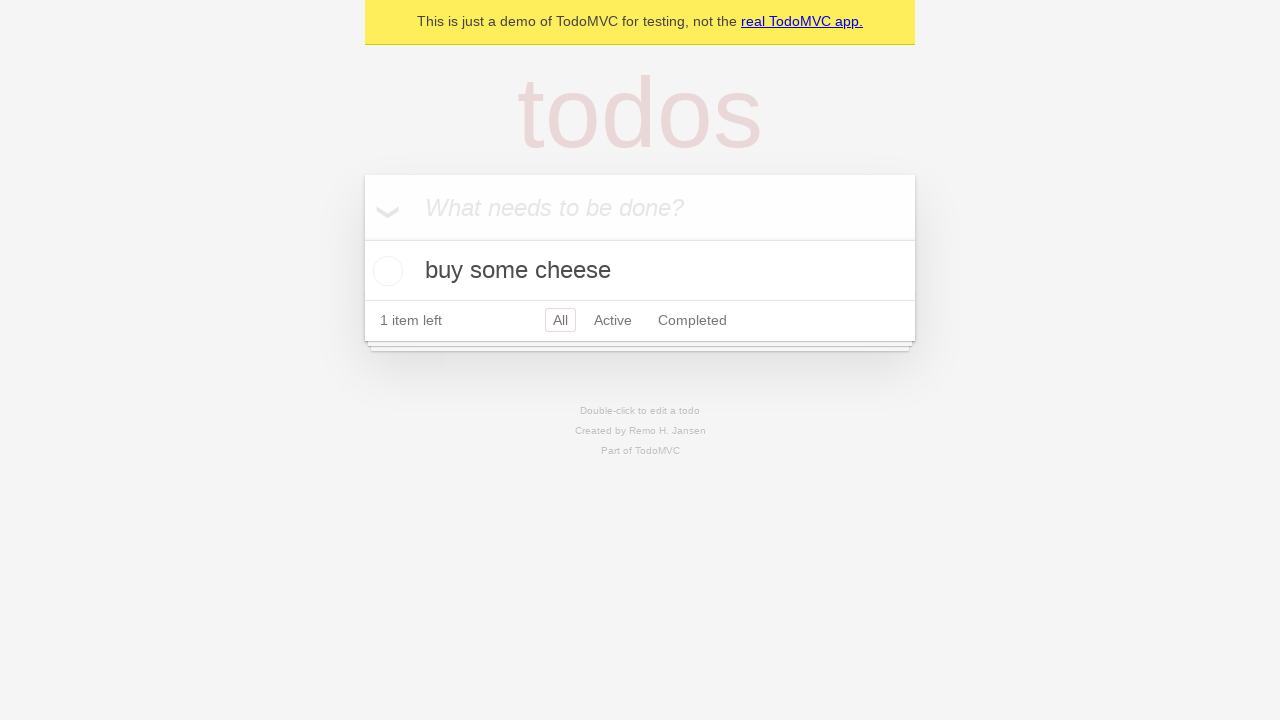